Tests W3Schools JavaScript tryit page by switching to an iframe, clicking a button to trigger JavaScript execution, verifying the result element is displayed, then switching back to main content and clicking the home link.

Starting URL: https://www.w3schools.com/js/tryit.asp?filename=tryjs_myfirst

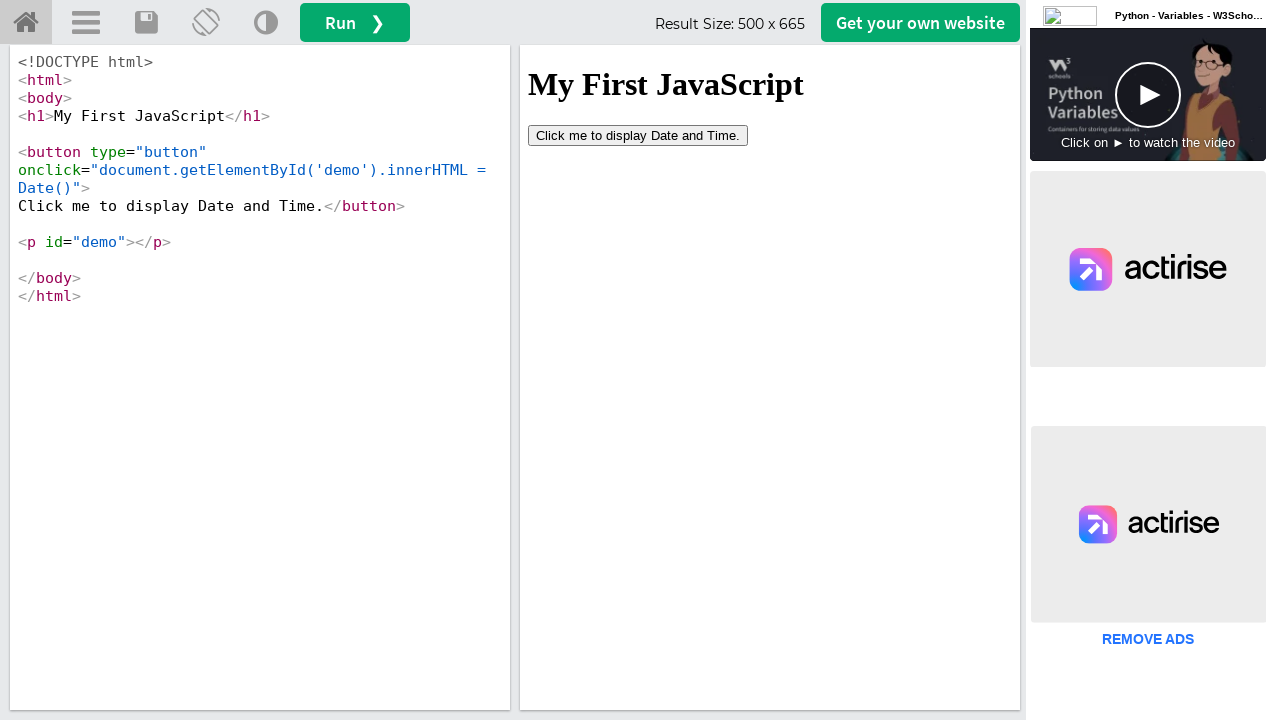

Waited 3 seconds for W3Schools tryit page to fully load
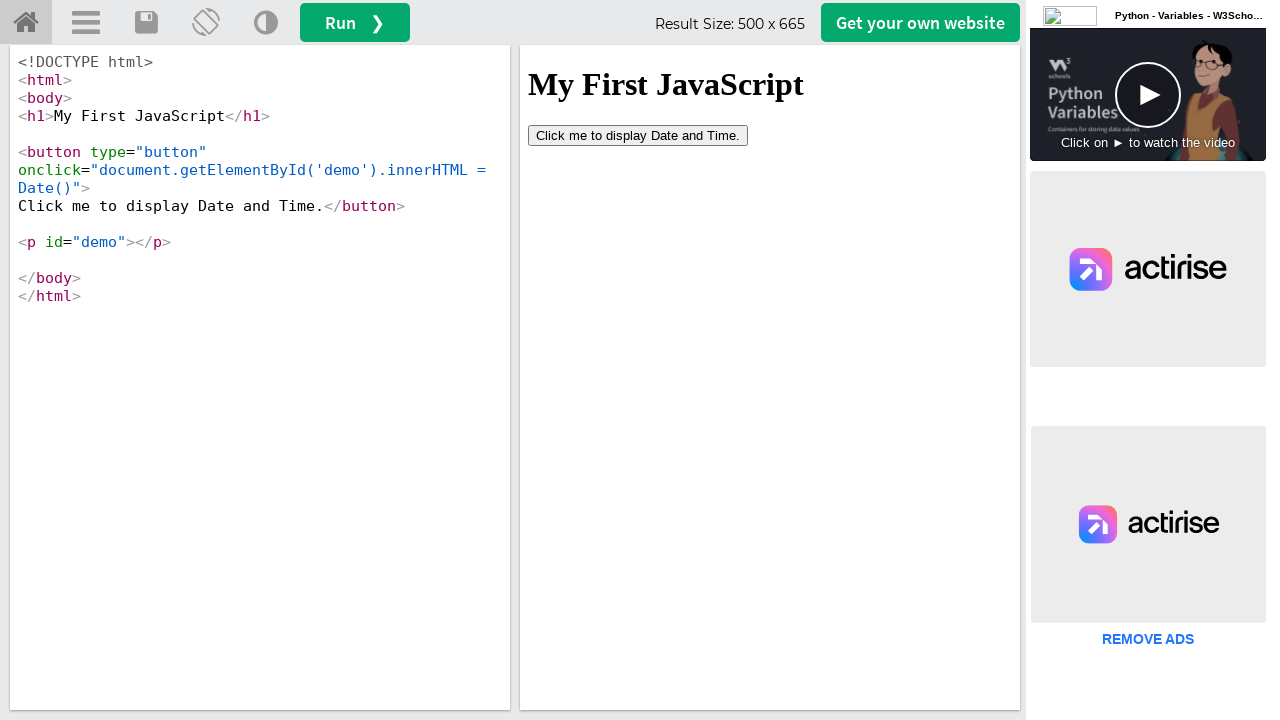

Located and switched focus to the iframe with ID 'iframeResult'
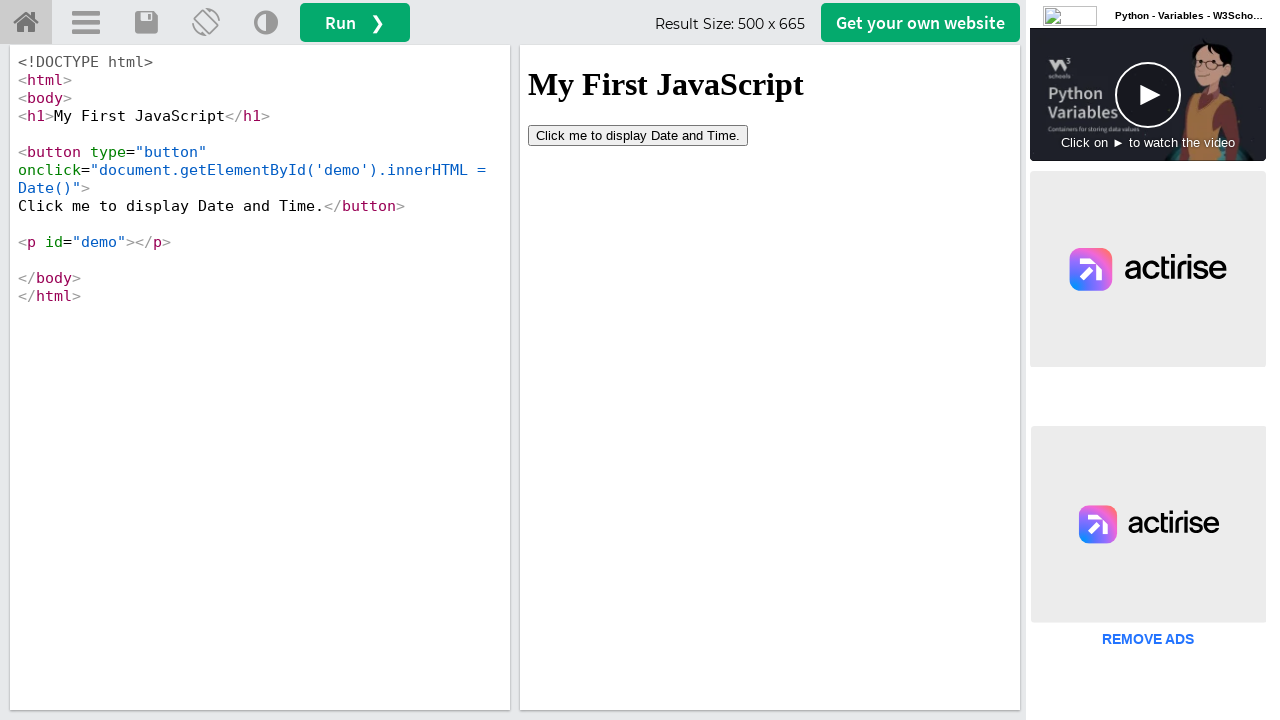

Clicked the button inside the iframe to trigger JavaScript execution at (638, 135) on #iframeResult >> internal:control=enter-frame >> button[type='button']
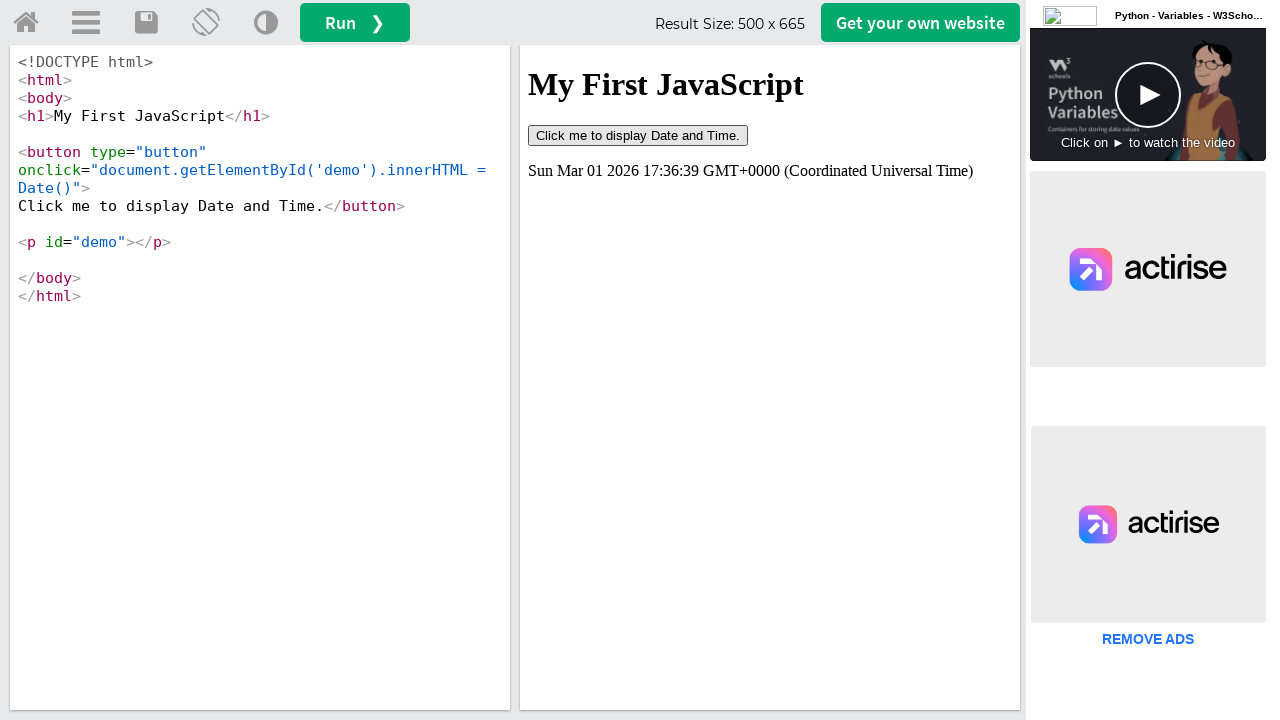

Verified that the demo result element is now visible in the iframe
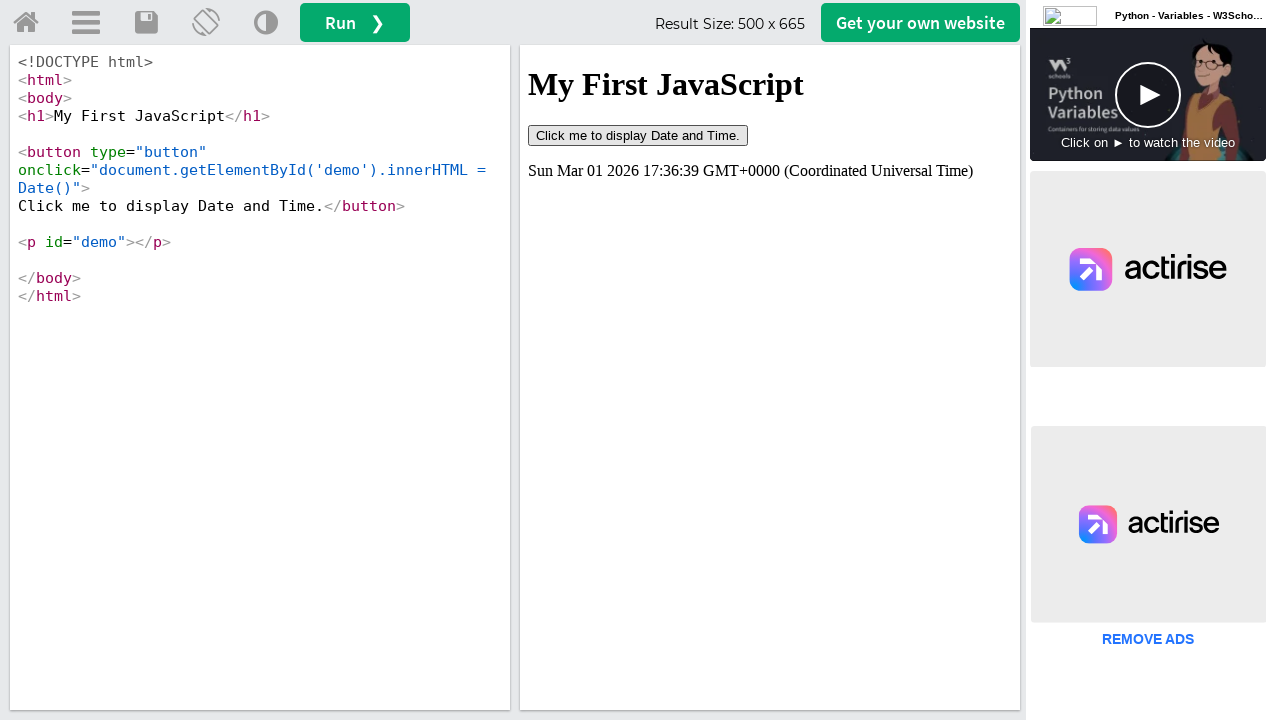

Clicked the 'Try Home' link to navigate back to the main page at (26, 23) on #tryhome
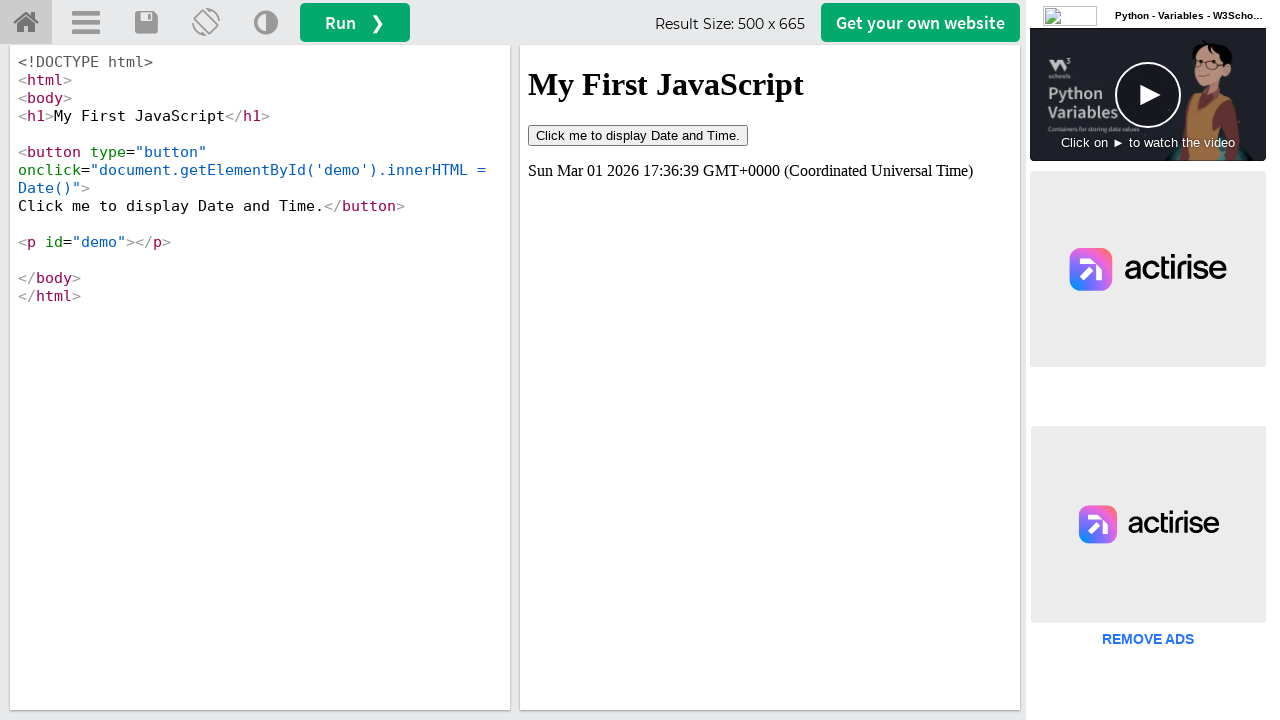

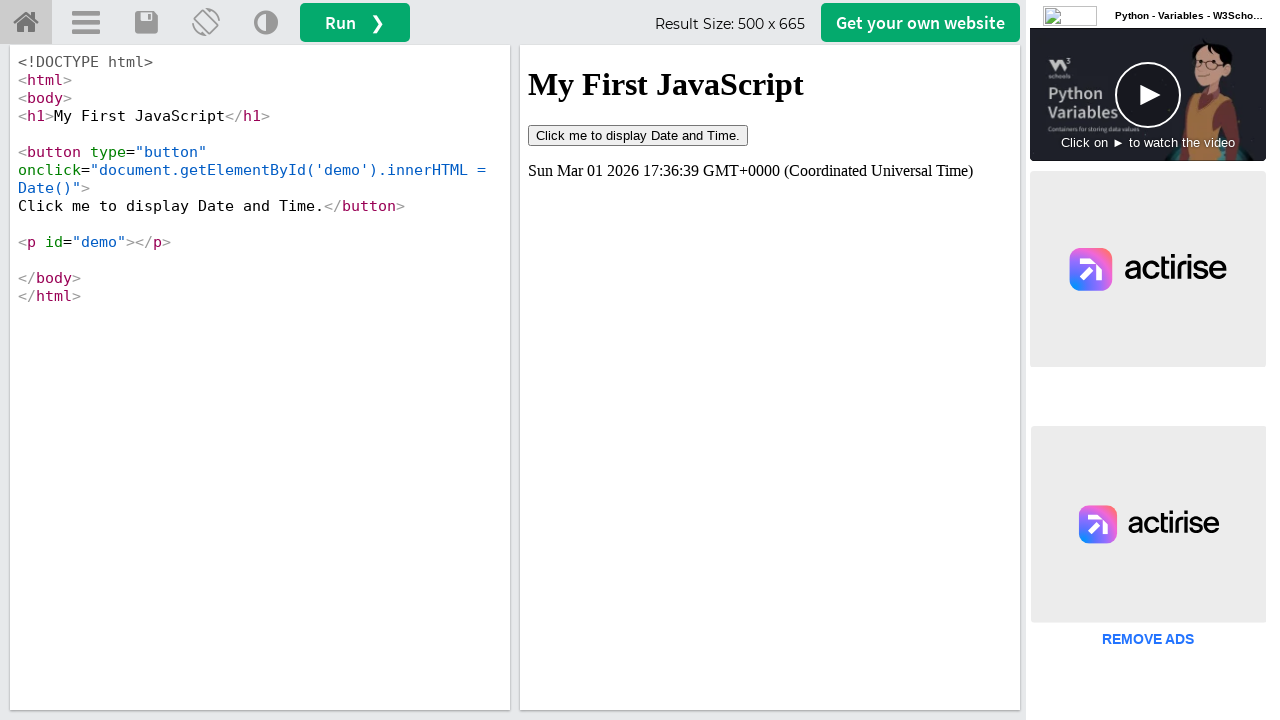